Navigates to the RRCHNM essays page, finds essay links in the main content area, clicks on the first essay to verify navigation, and checks for links within the essay content.

Starting URL: https://rrchnm.org/essays/

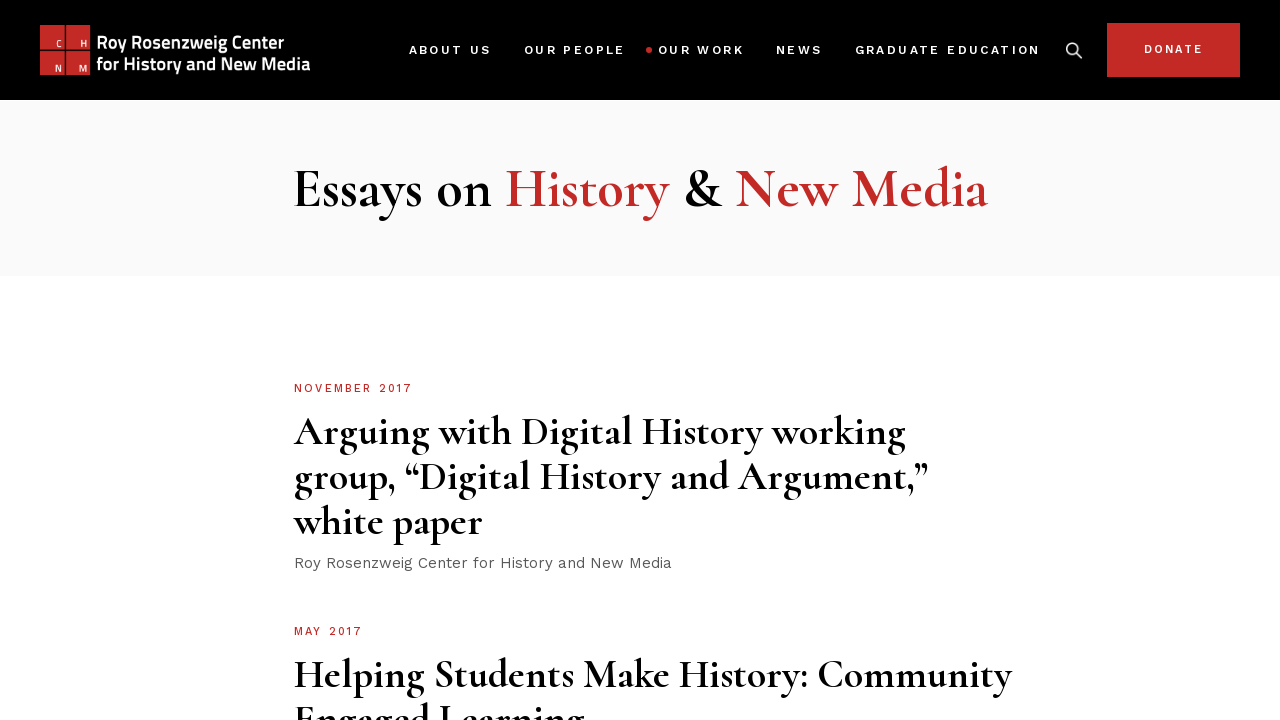

Main content area loaded on RRCHNM essays page
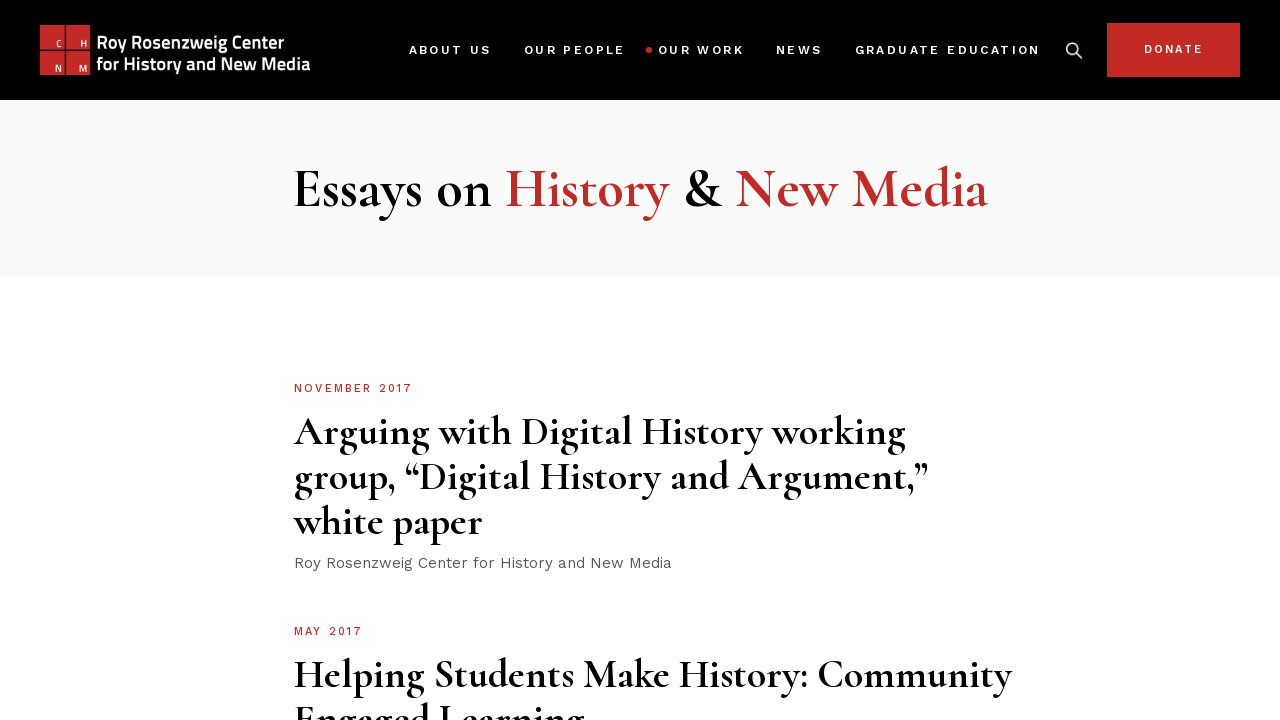

Located all essay links in main content area
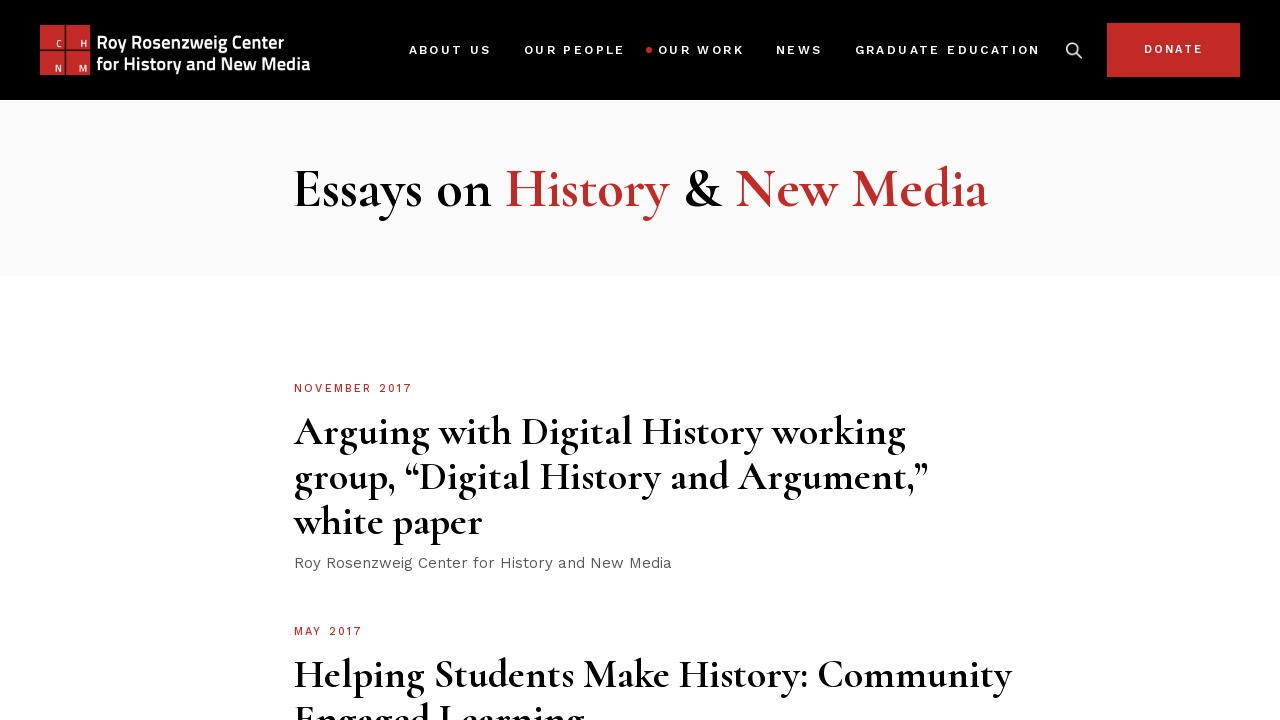

Found 47 essay links on the page
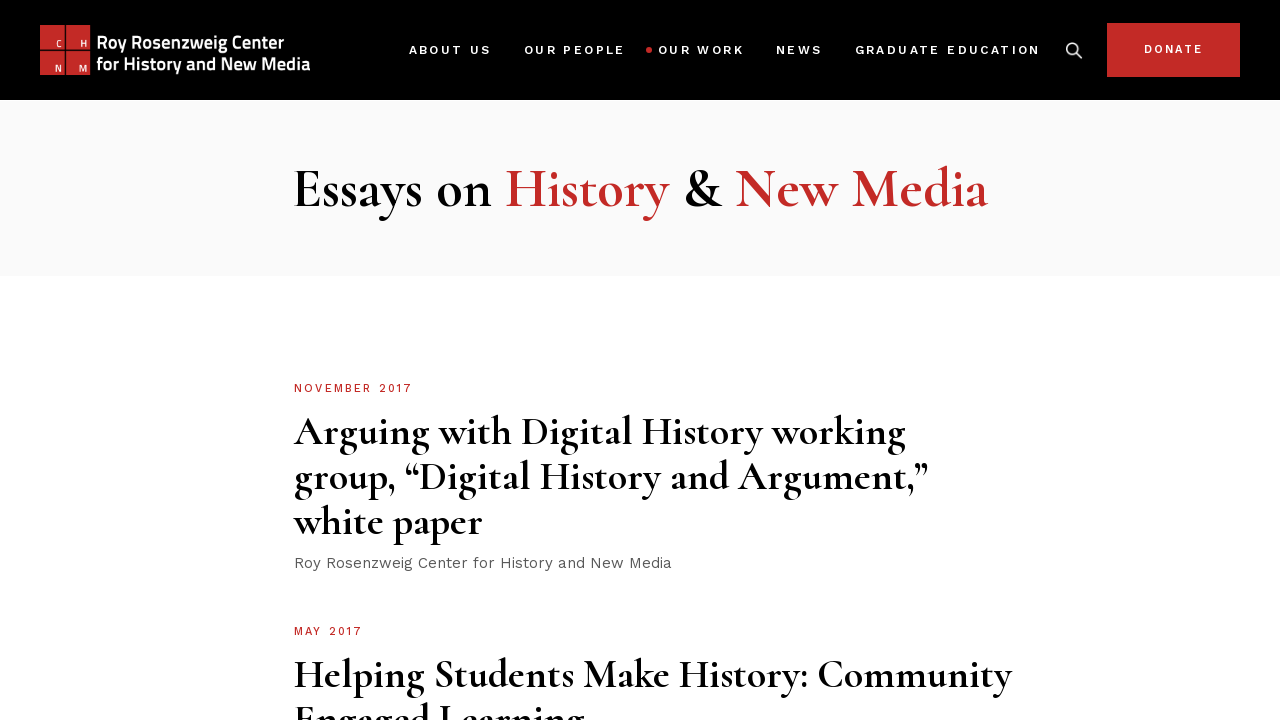

Verified that essay links are present
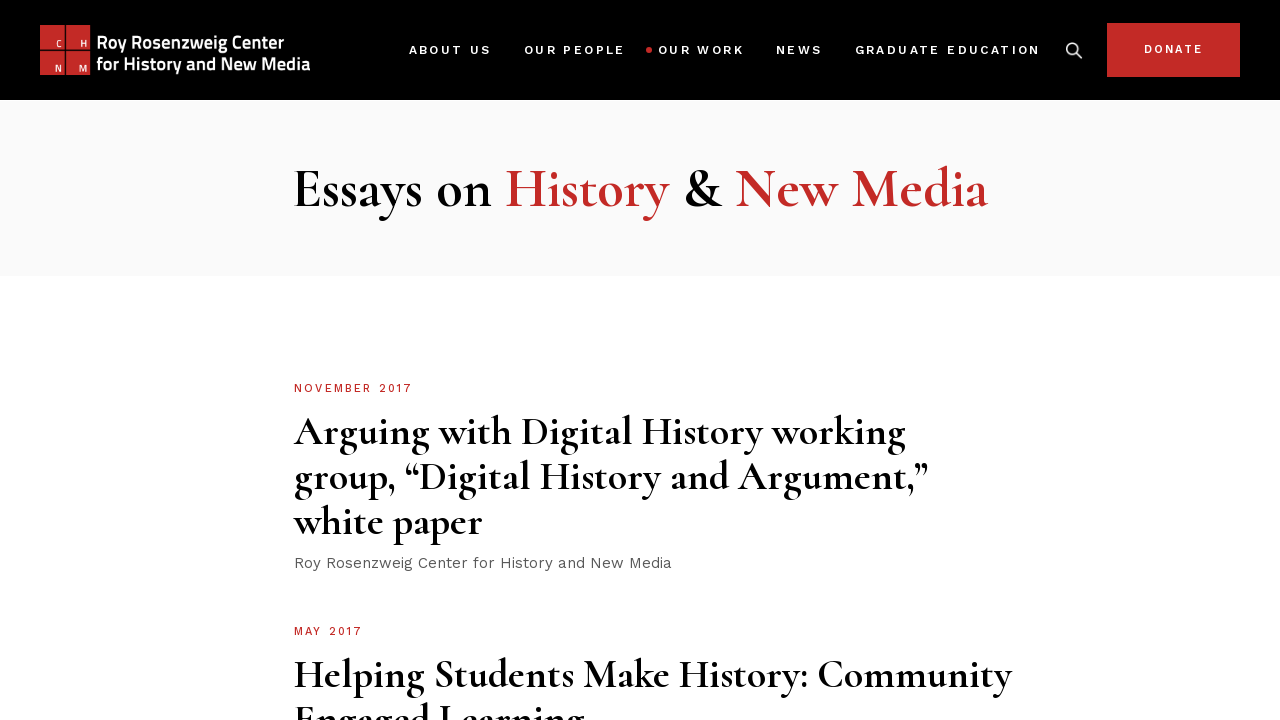

Retrieved href of first essay: https://rrchnm.org/essays/arguing-with-digital-history-working-group-digital-history-and-argument-white-paper/
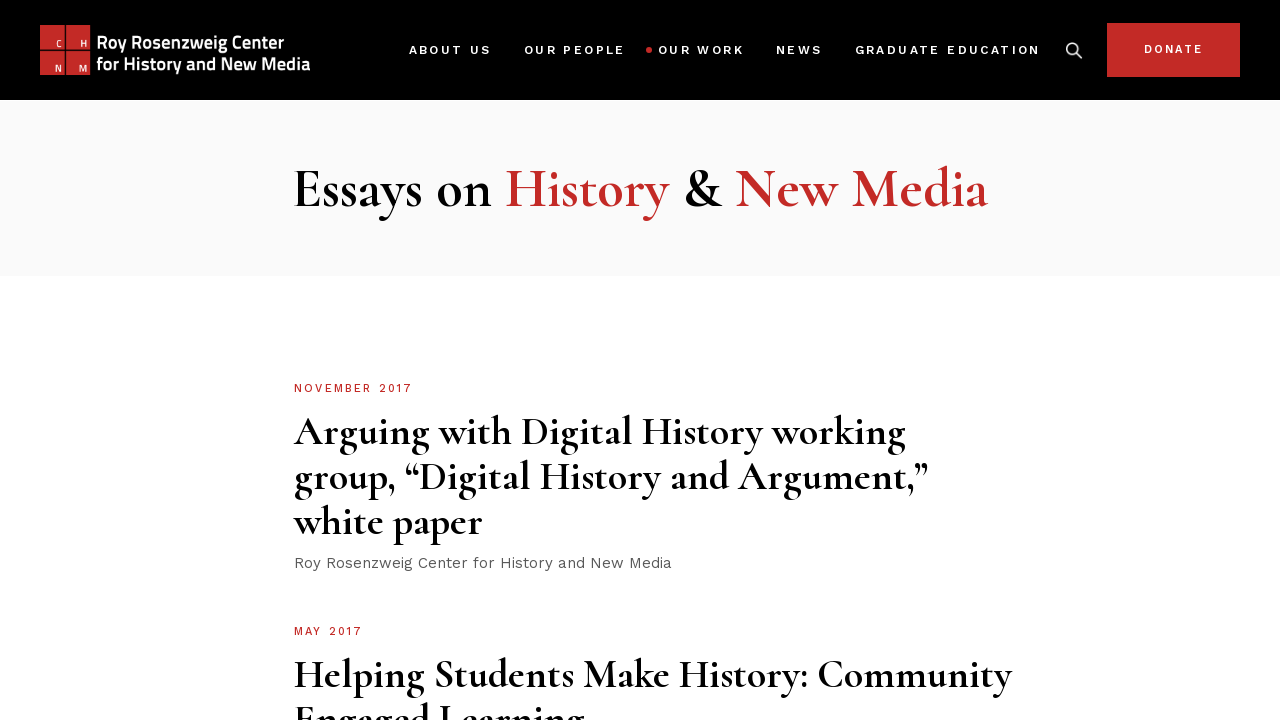

Navigated to the first essay
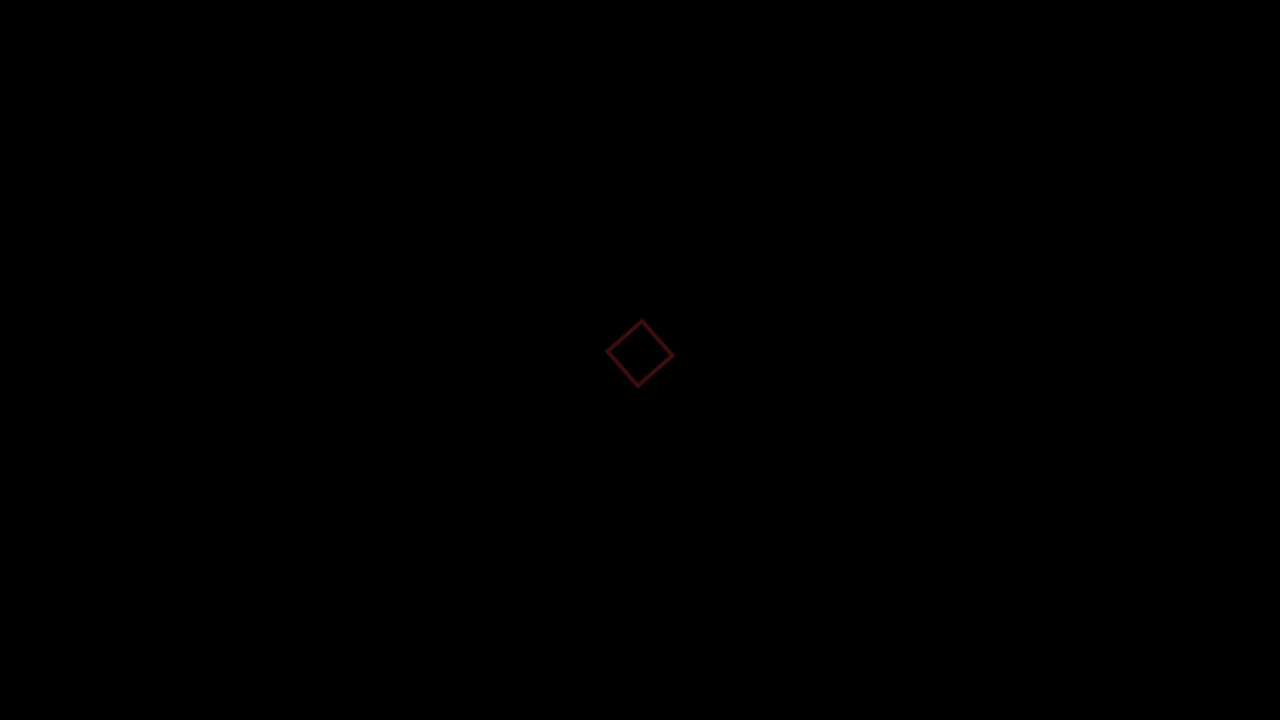

Essay content loaded with text editor widget
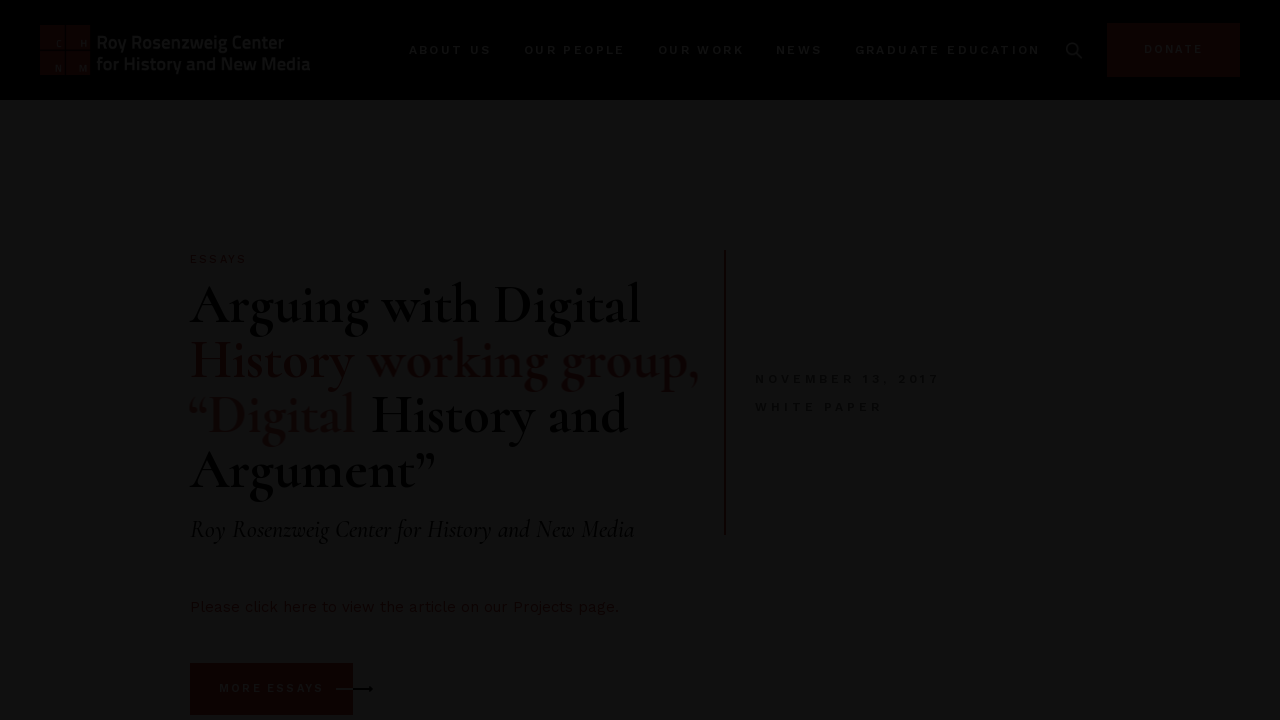

Located all links within essay content
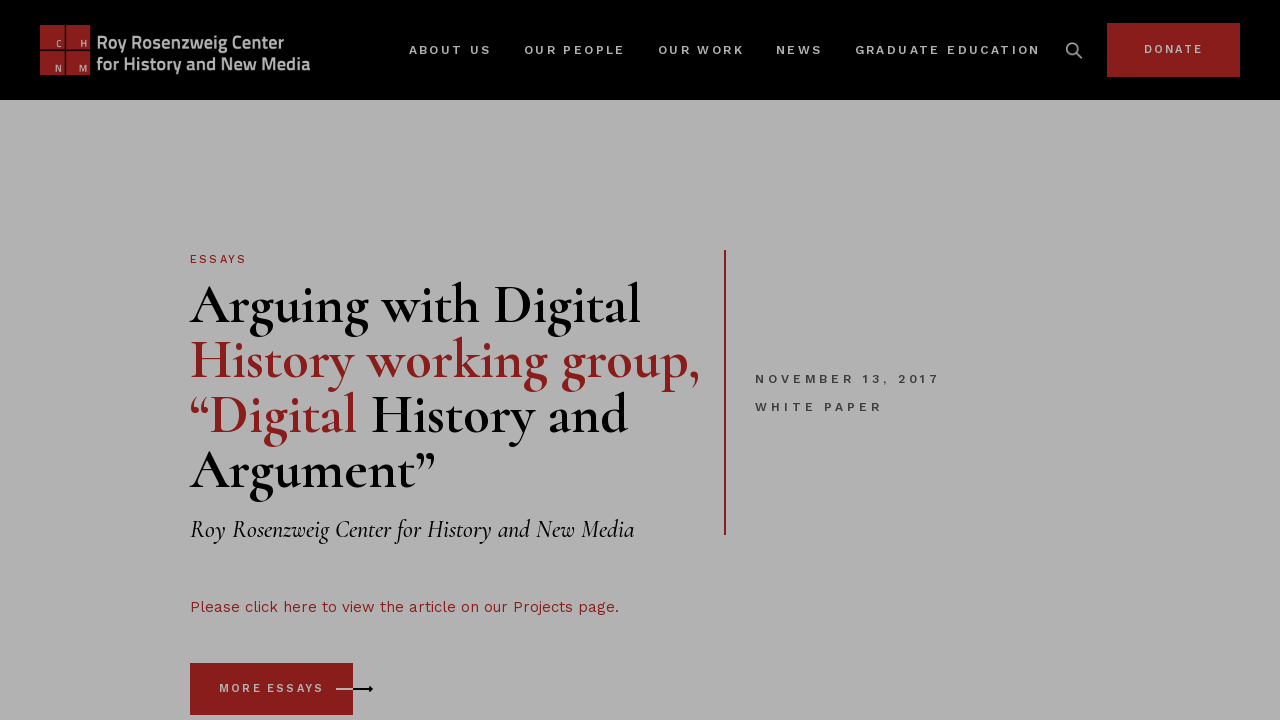

Verified that links are visible within essay content
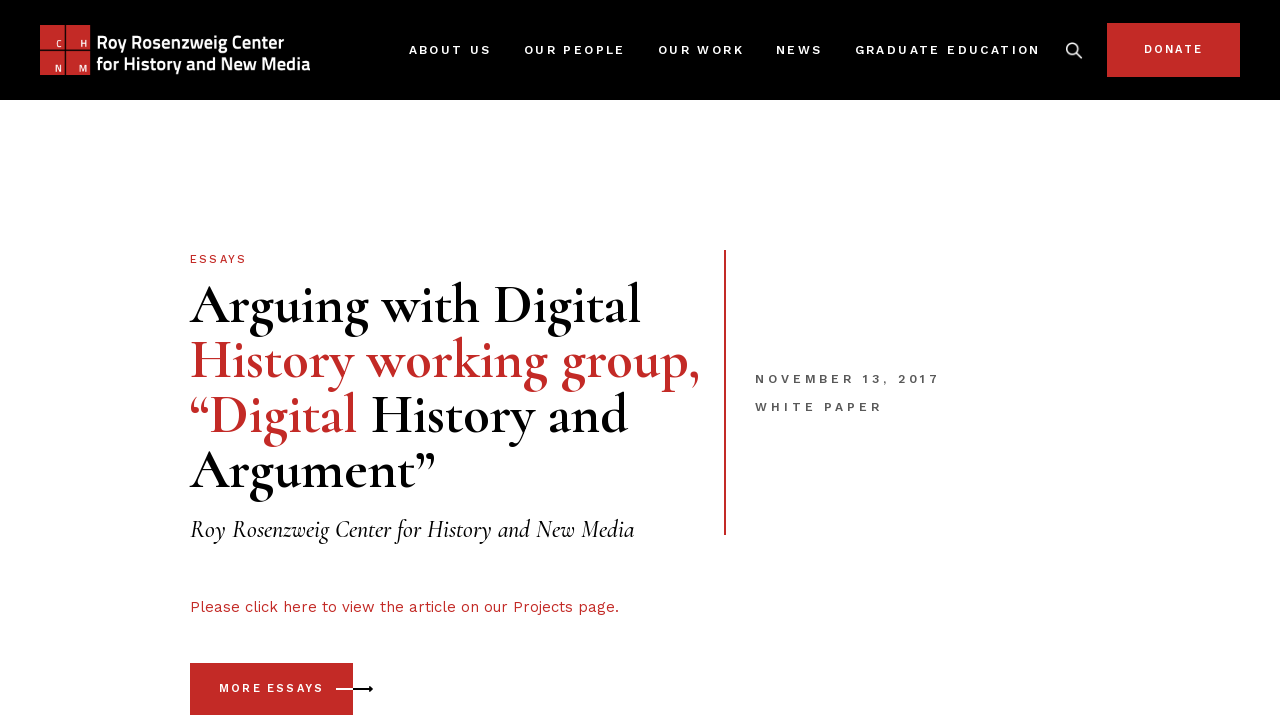

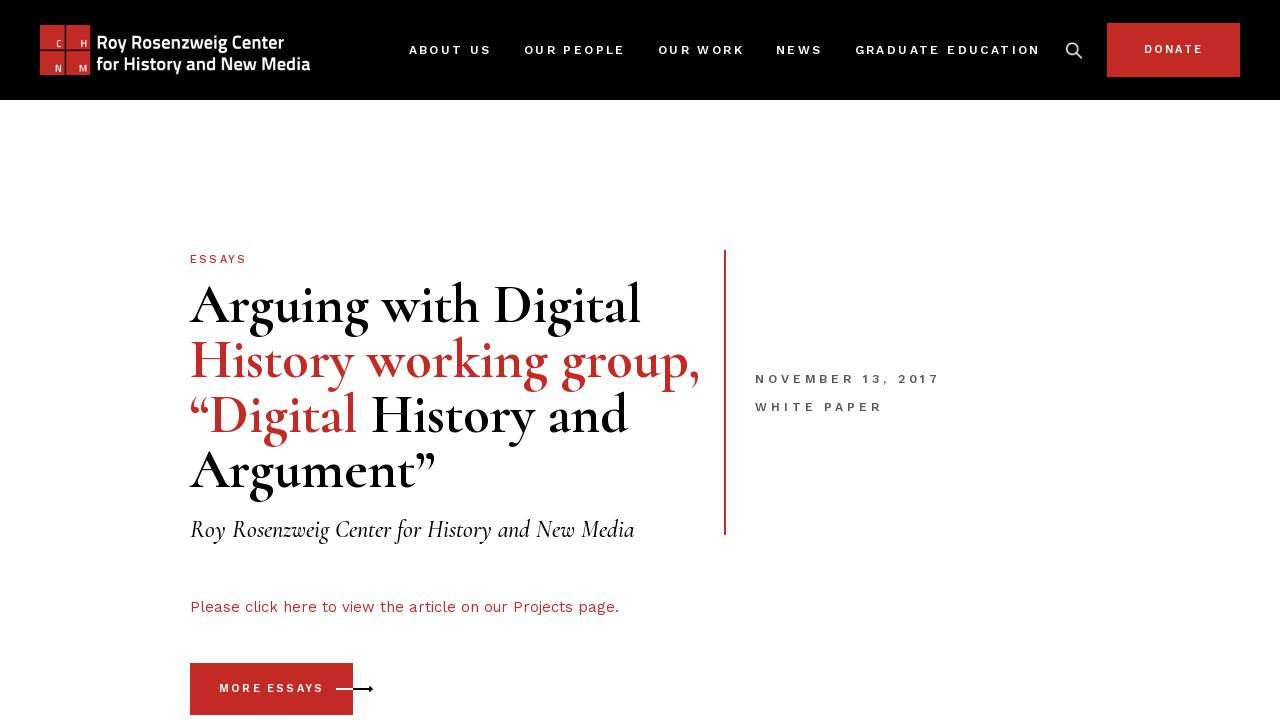